Tests the search functionality on Grameenphone website by clicking the search icon, entering a search query, and submitting the search

Starting URL: https://www.grameenphone.com/

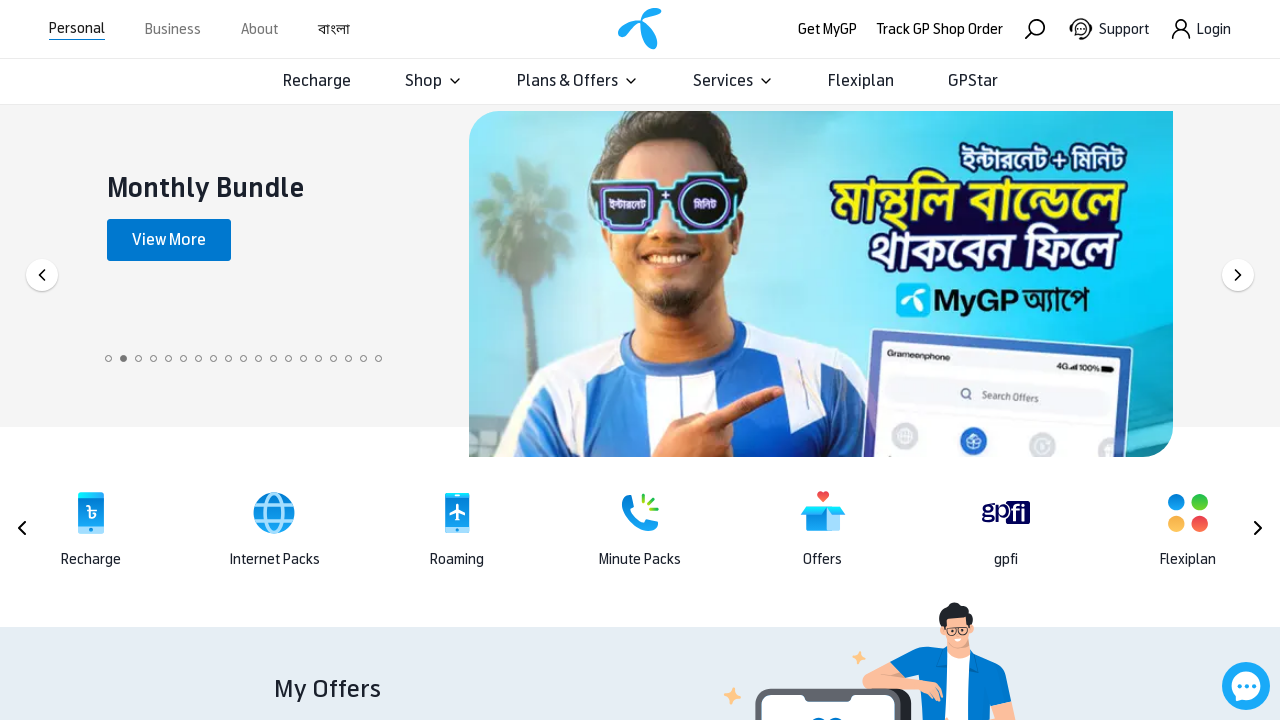

Search icon loaded on Grameenphone website
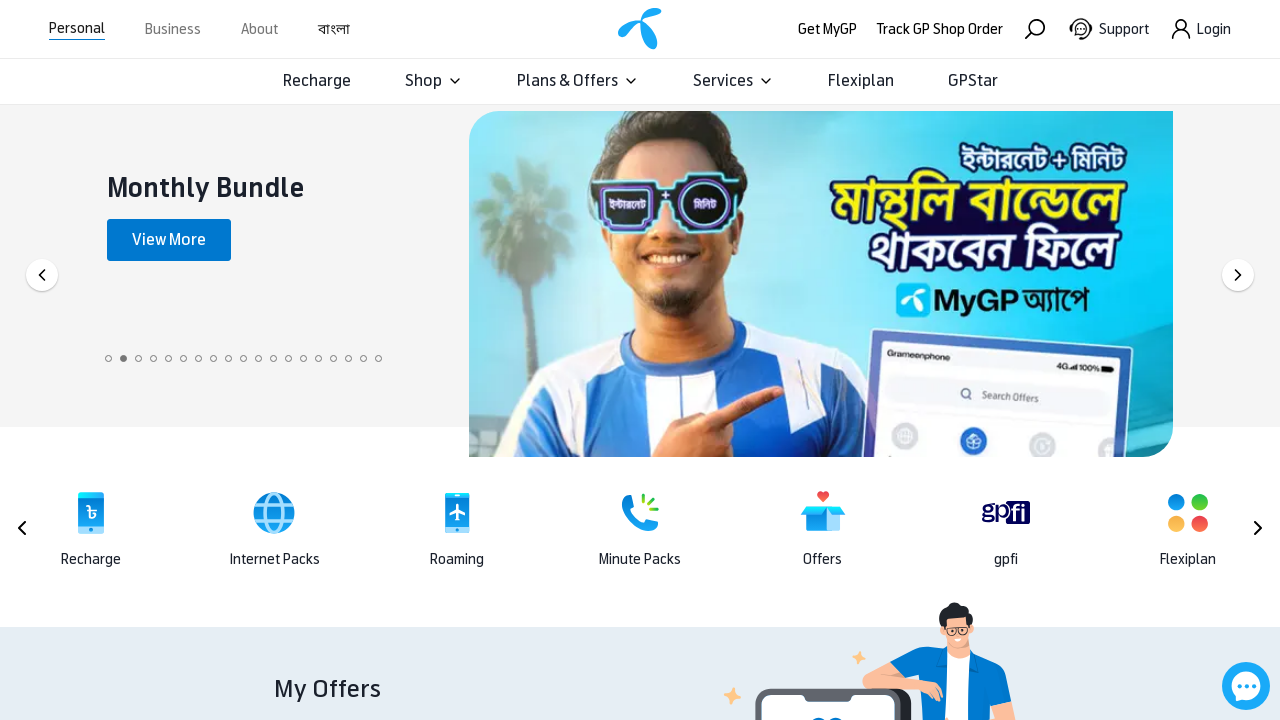

Clicked search icon to open search field at (1035, 29) on svg.search_search_icon__RD3Nq
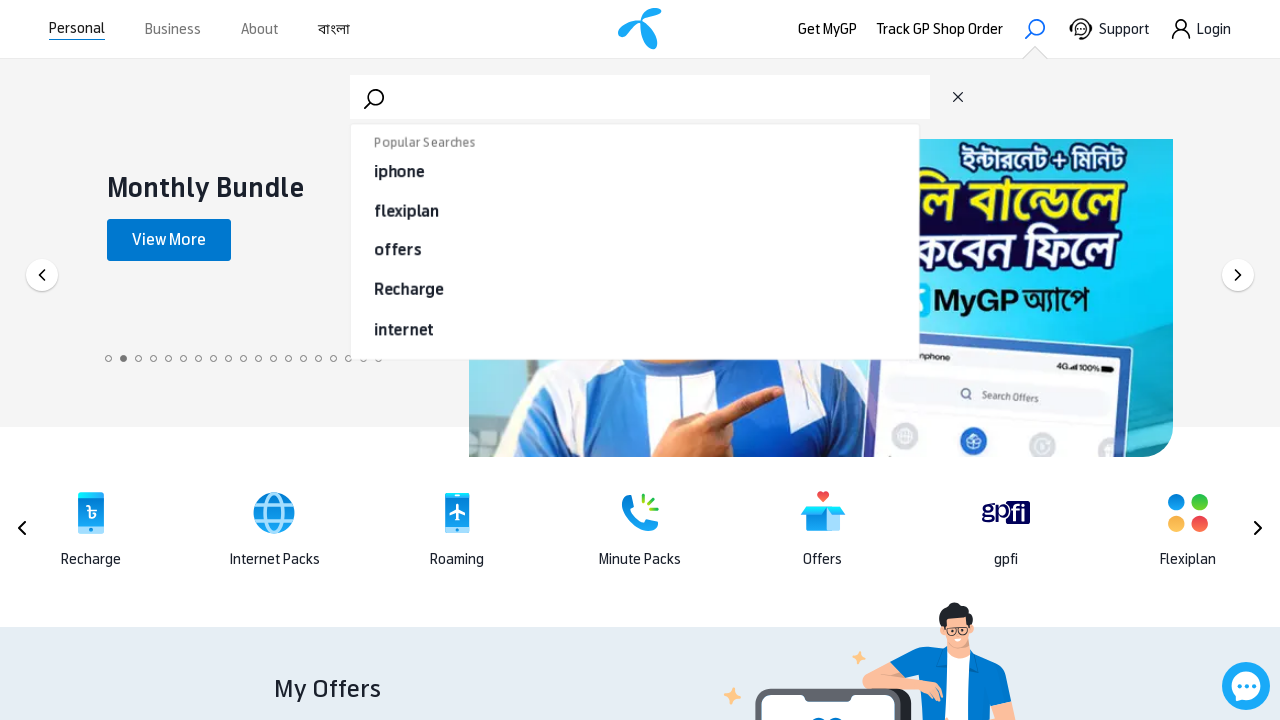

Search input field appeared
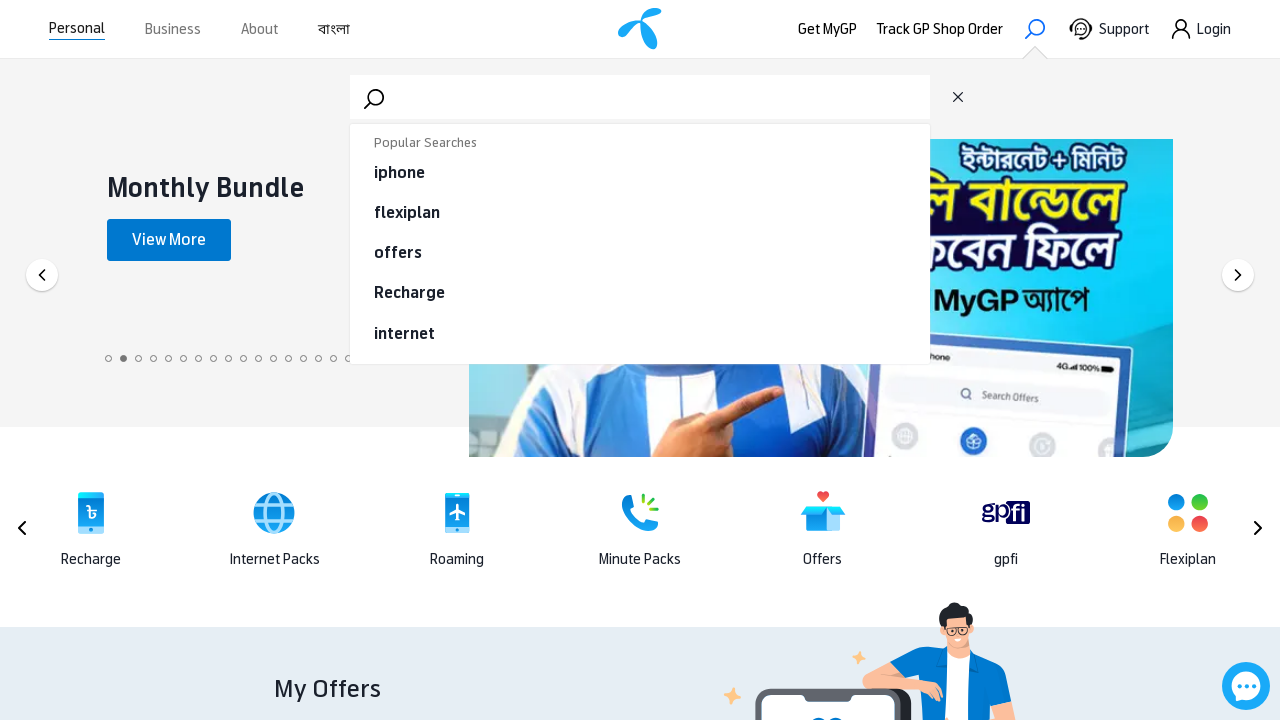

Entered search query 'online shop' in search field on input[placeholder="Type to search"]
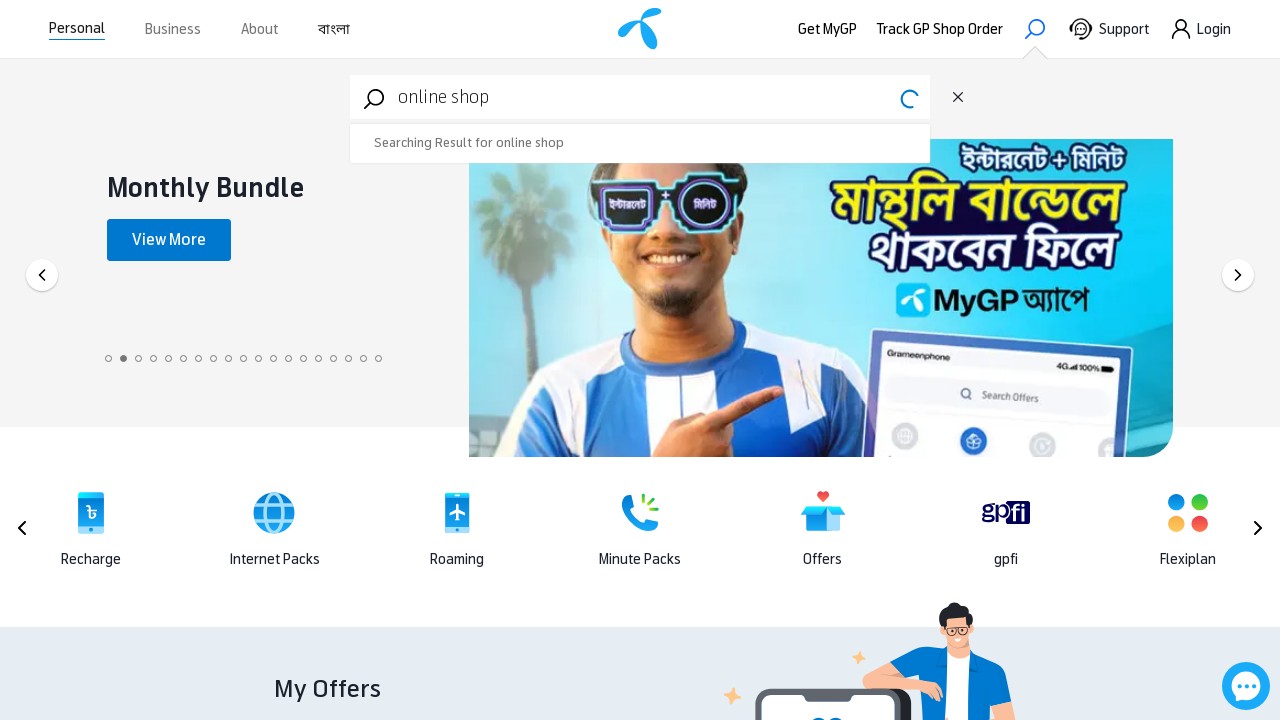

Pressed Enter to submit search query
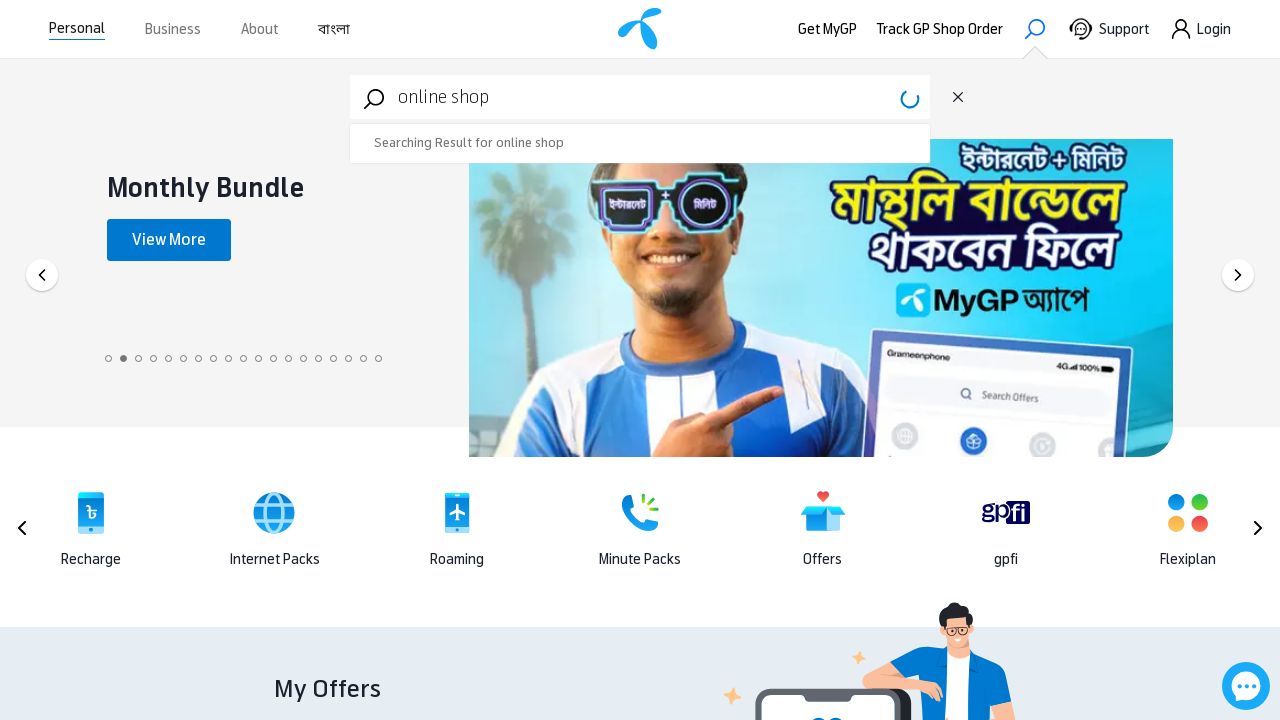

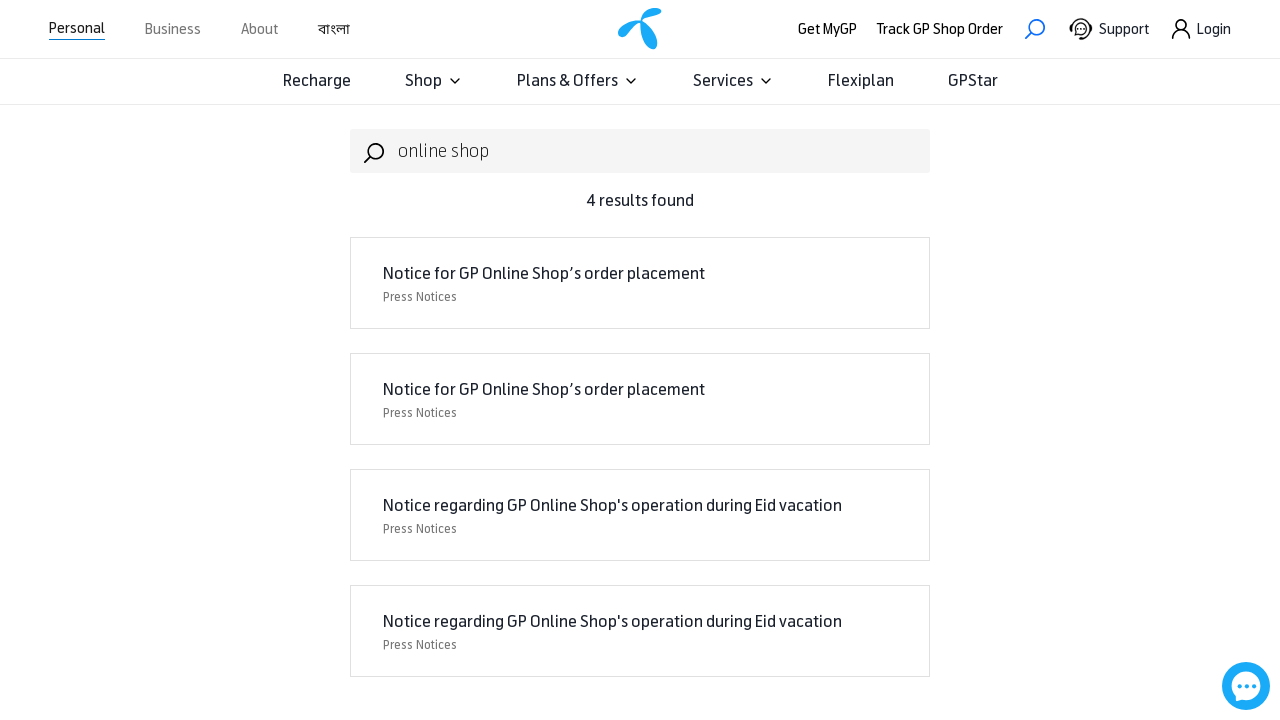